Tests the bank manager functionality by navigating to the manager section, adding a new customer with first name, last name, and post code, accepting the confirmation alert, and then viewing the customer list.

Starting URL: https://www.globalsqa.com/angularJs-protractor/BankingProject/#/manager/openAccount/

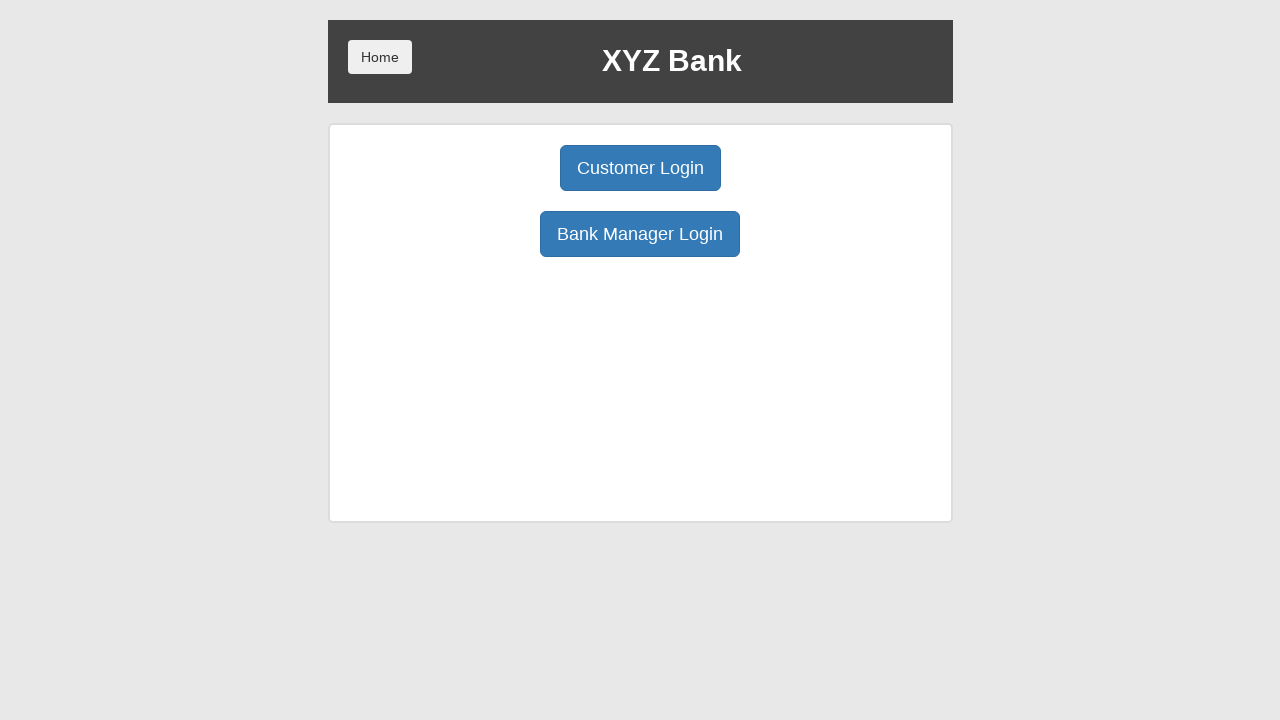

Clicked manager button to navigate to manager section at (640, 234) on xpath=//*[contains(@ng-click, 'manager()')]
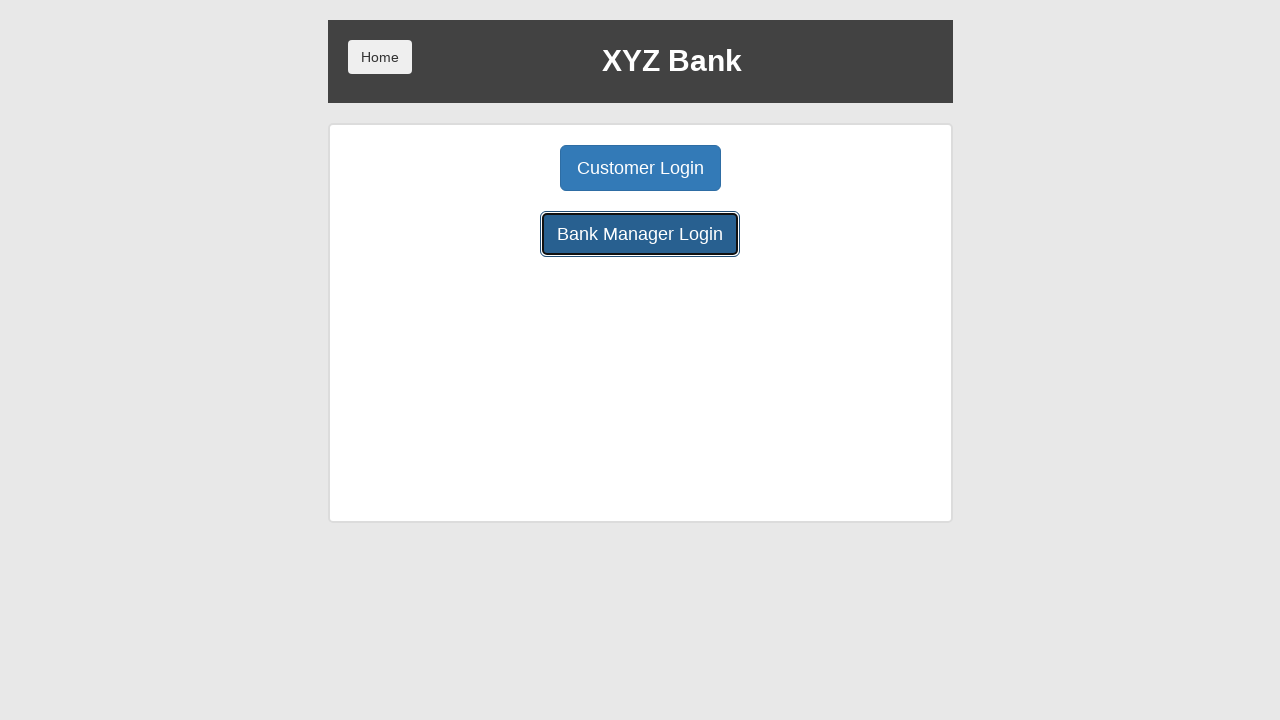

Clicked add customer button at (502, 168) on xpath=//*[contains(@ng-click, 'addCust()')]
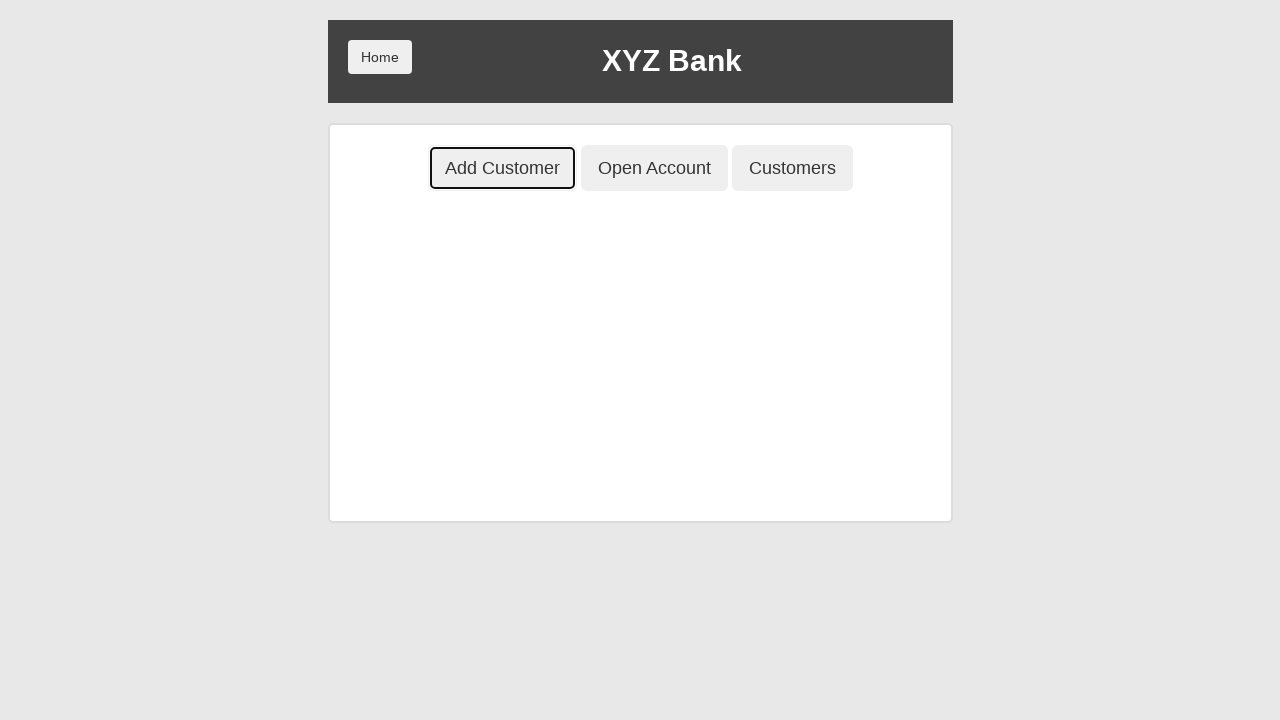

Filled first name field with 'John' on //*[contains(@placeholder, 'First Name')]
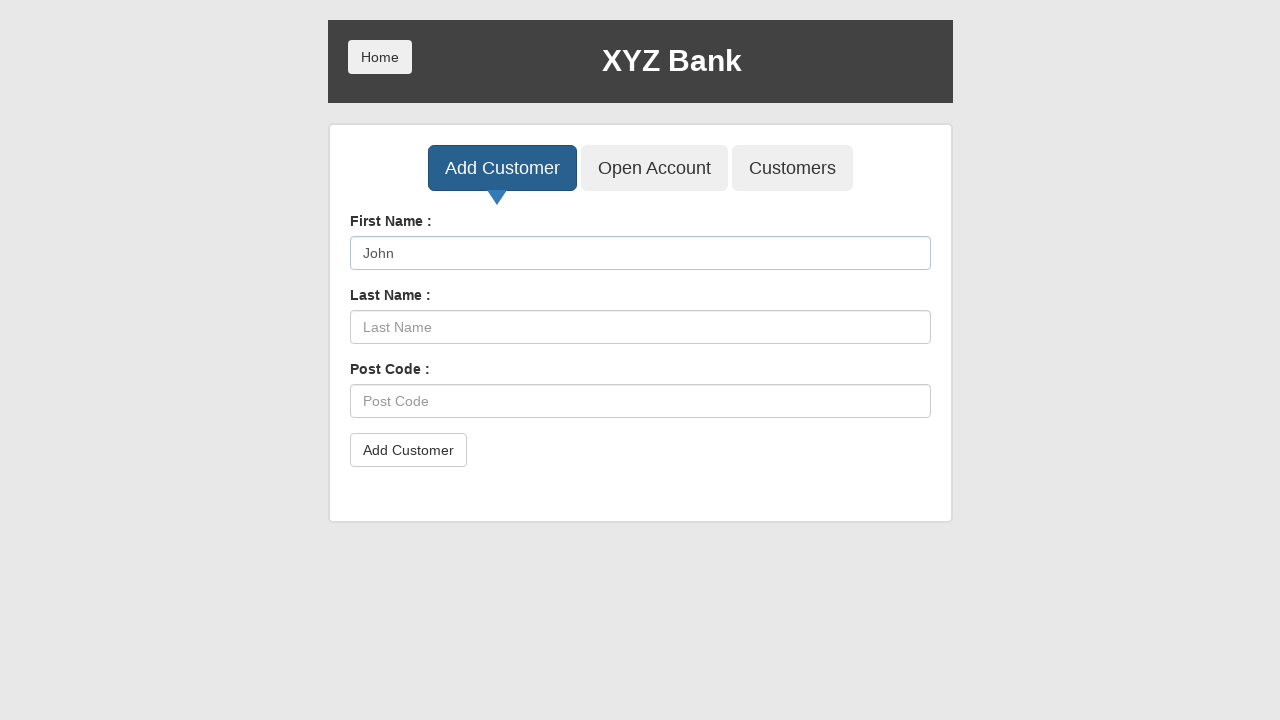

Filled last name field with 'Smith' on //*[contains(@placeholder, 'Last Name')]
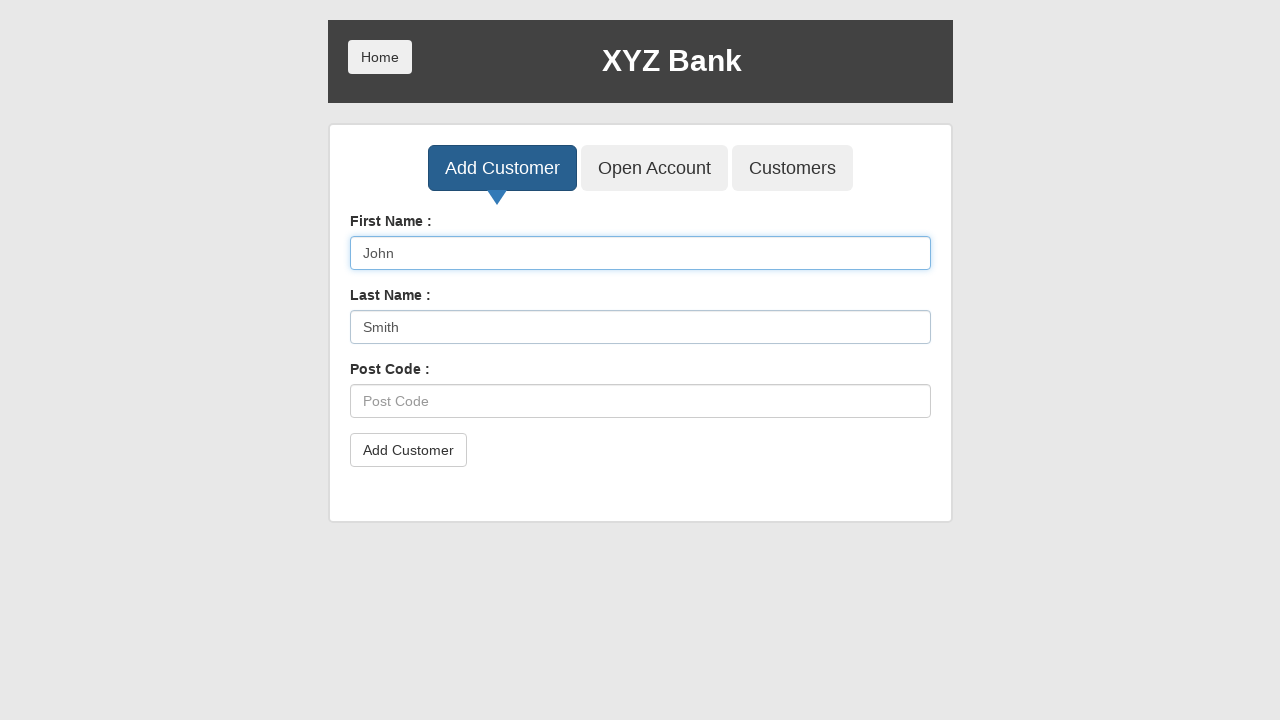

Filled post code field with 'E45 6GH' on //*[contains(@placeholder, 'Post Code')]
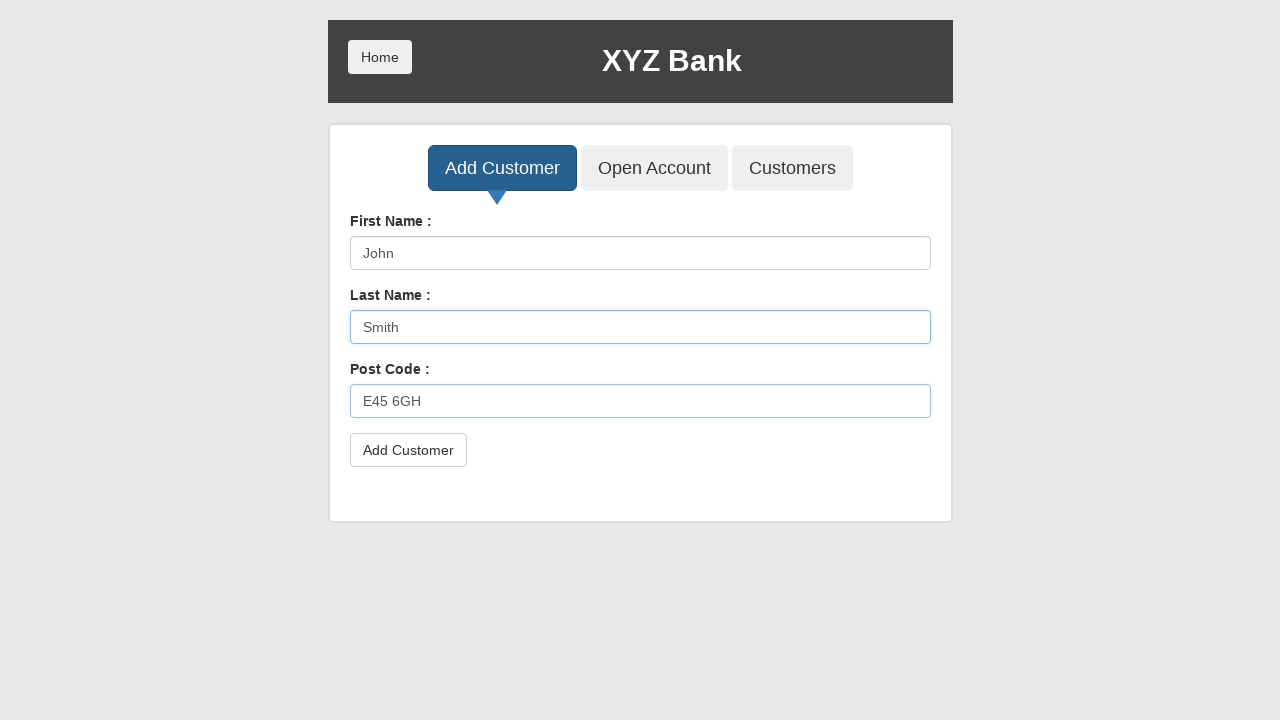

Clicked Add Customer button to submit new customer at (408, 450) on xpath=//*[contains(text(),'Add Customer') and contains(@class, 'btn btn-default'
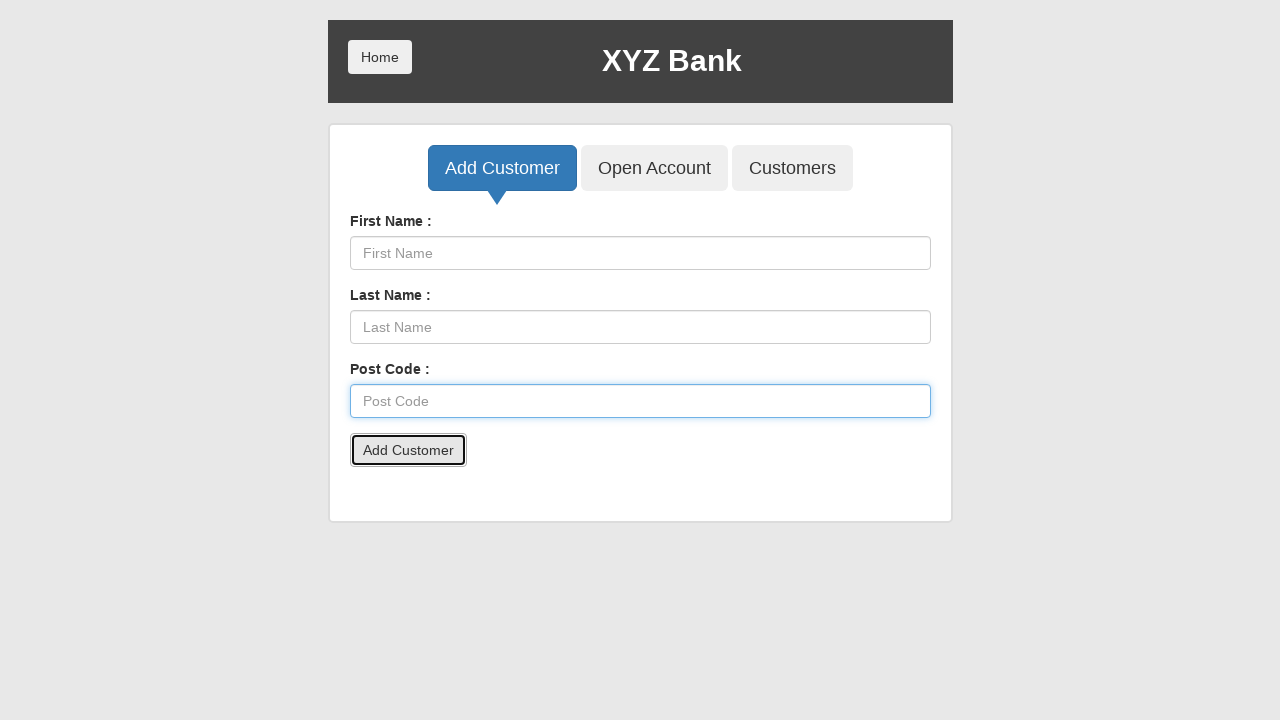

Accepted confirmation alert dialog
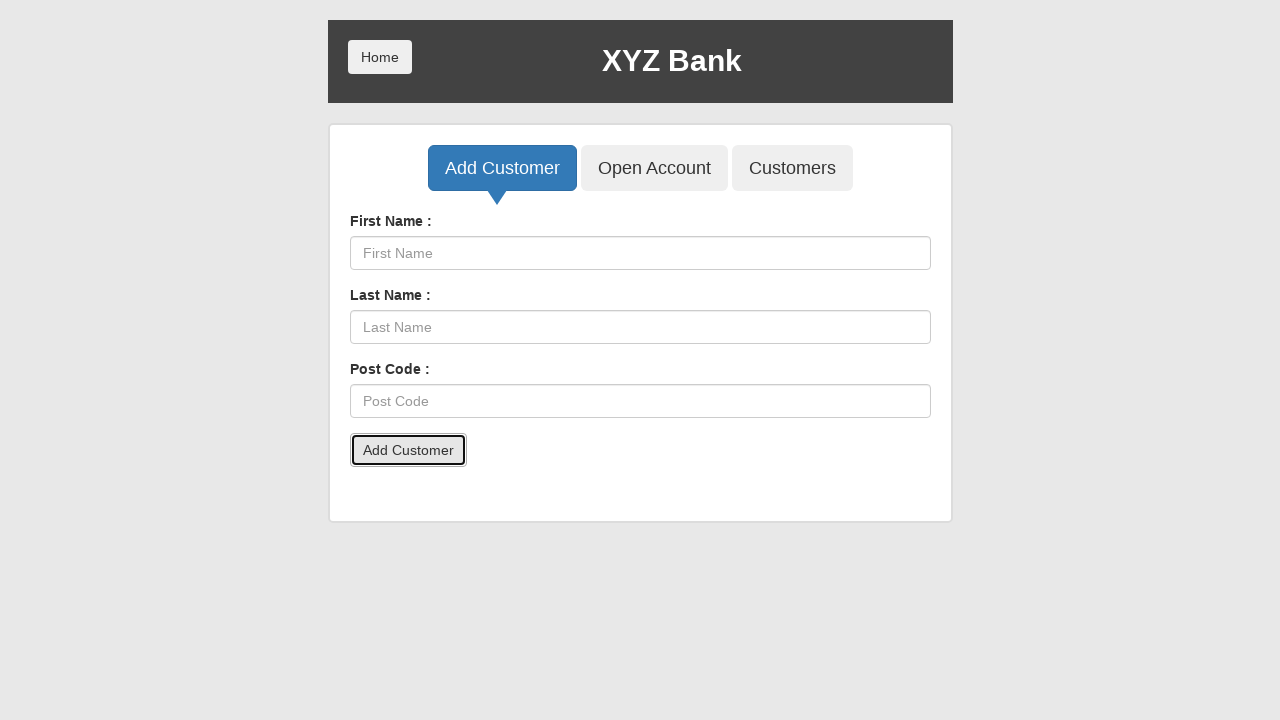

Clicked to show customer list at (792, 168) on xpath=//*[contains(@ng-click, 'showCust()')]
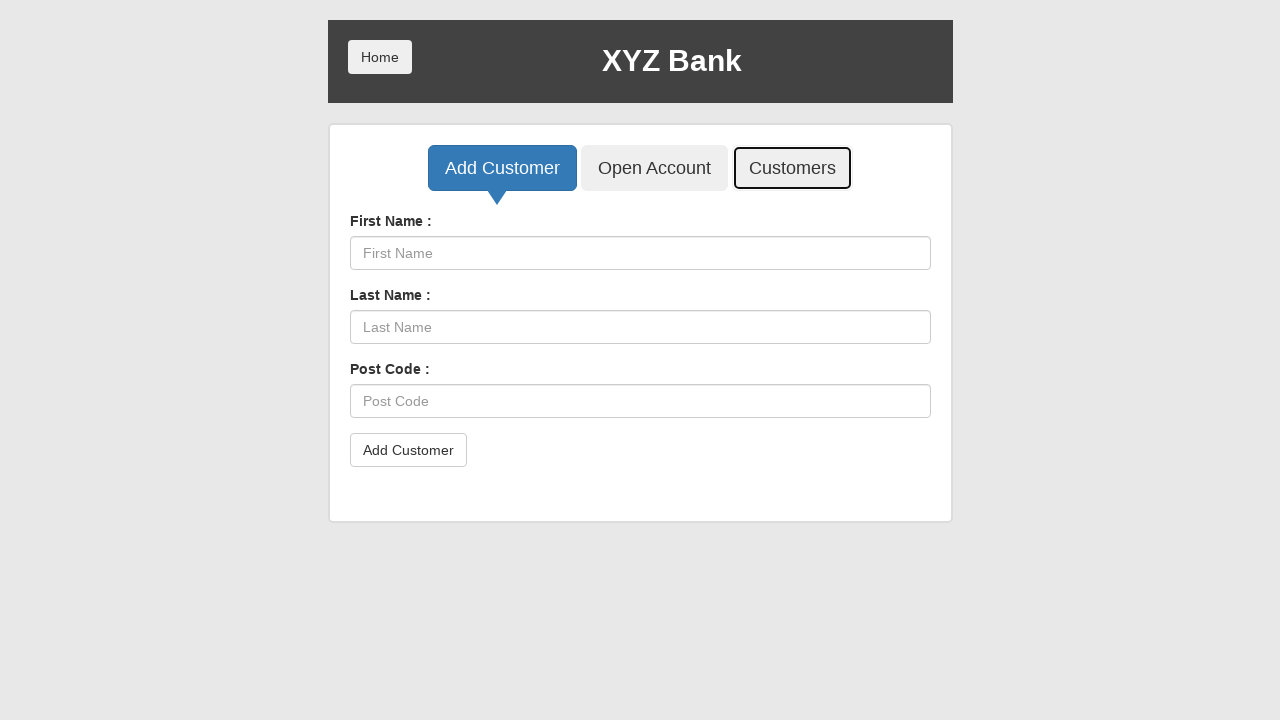

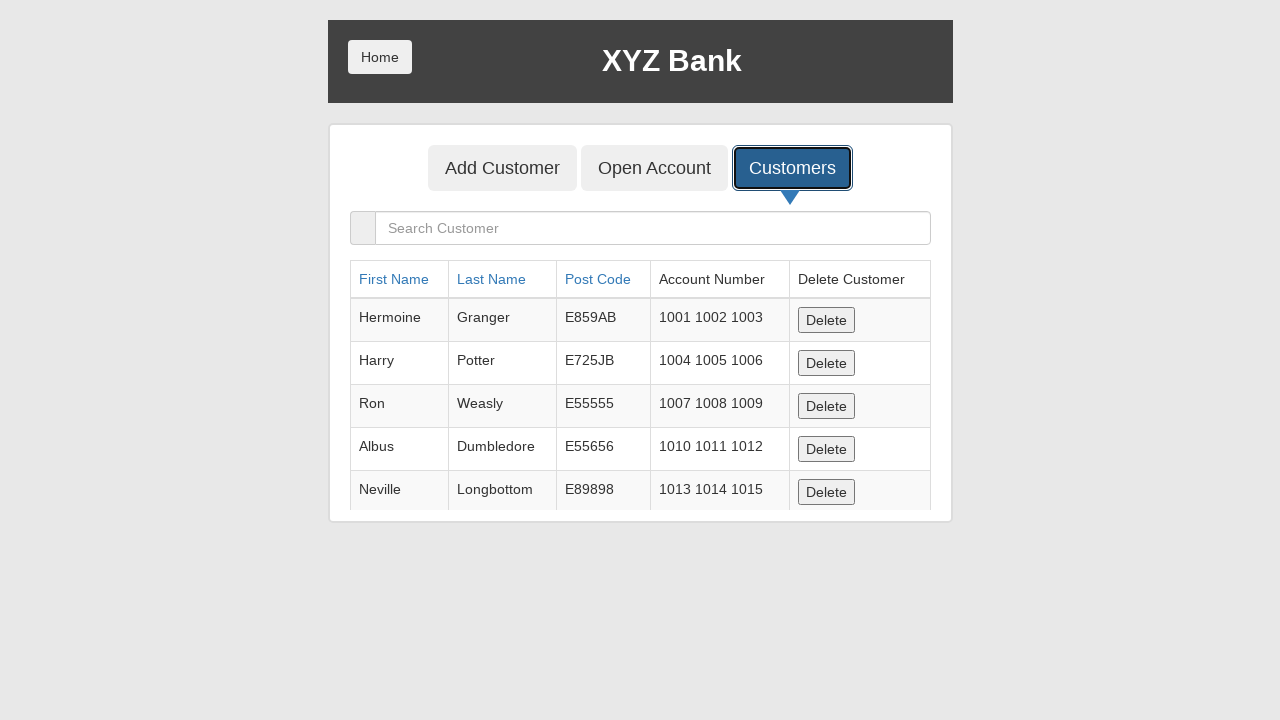